Tests that a todo item is removed when edited to an empty string

Starting URL: https://demo.playwright.dev/todomvc

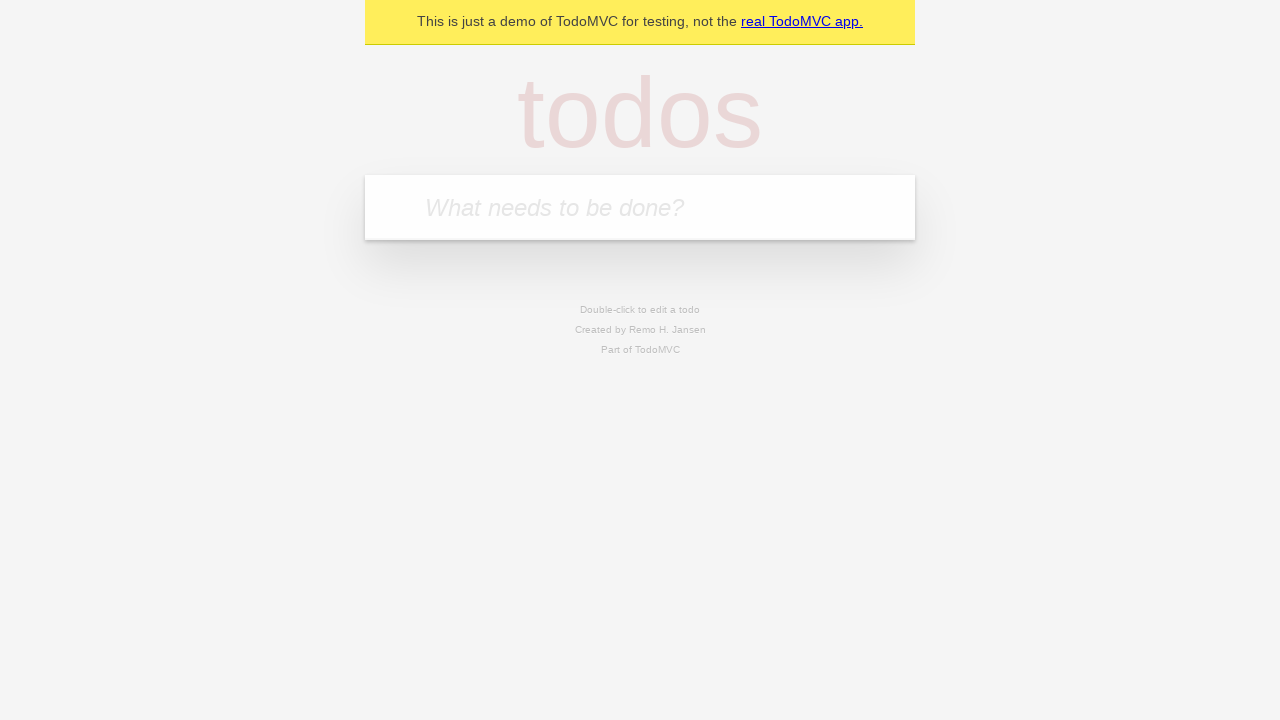

Located the new todo input field
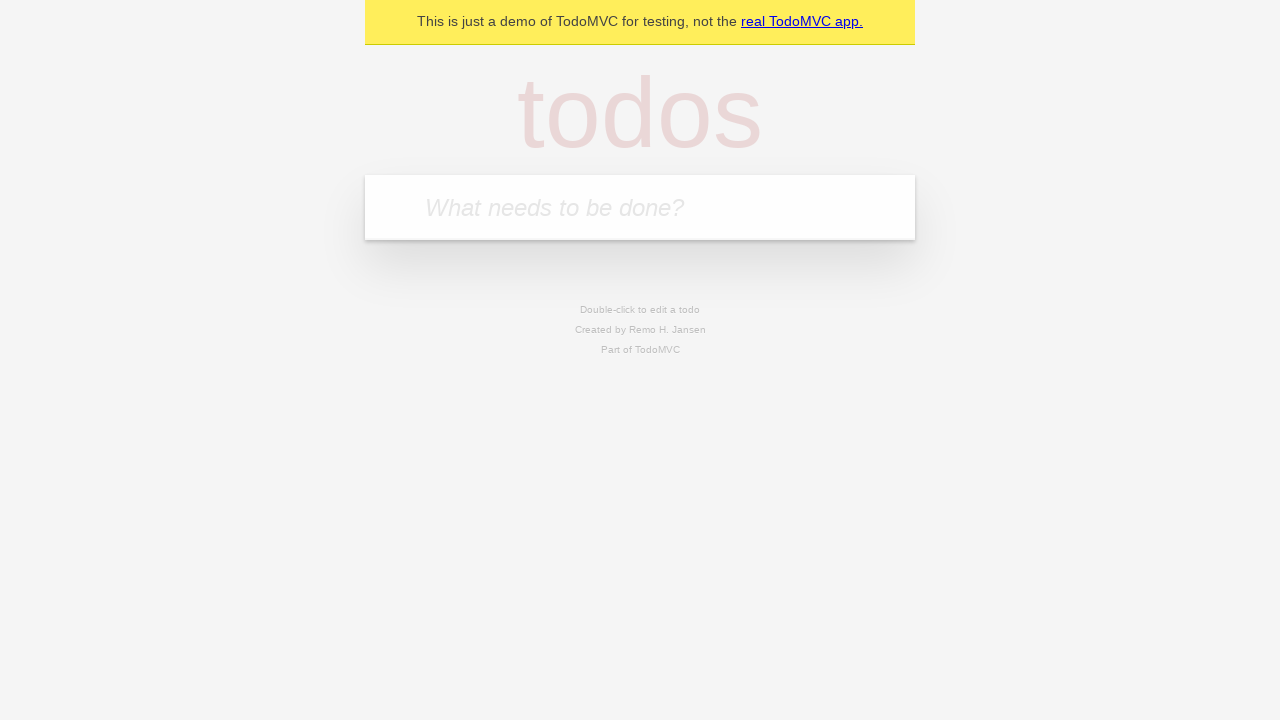

Filled todo input with 'buy some cheese' on internal:attr=[placeholder="What needs to be done?"i]
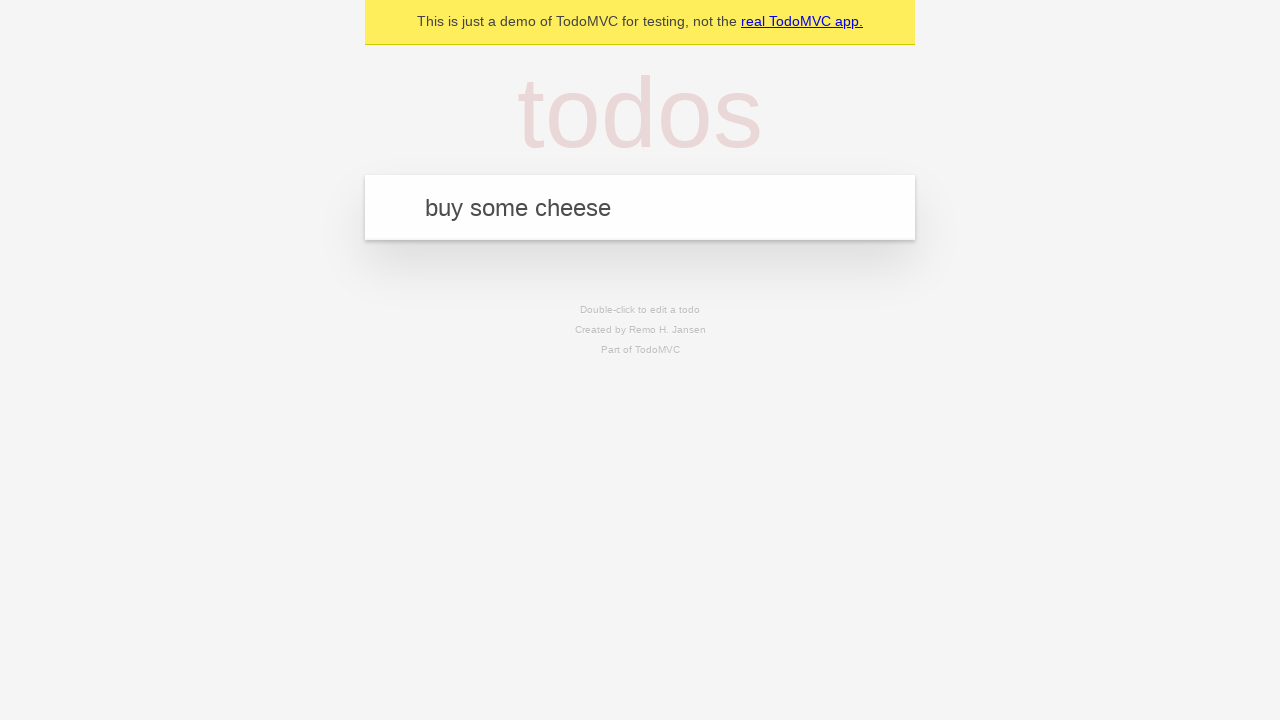

Pressed Enter to create todo 'buy some cheese' on internal:attr=[placeholder="What needs to be done?"i]
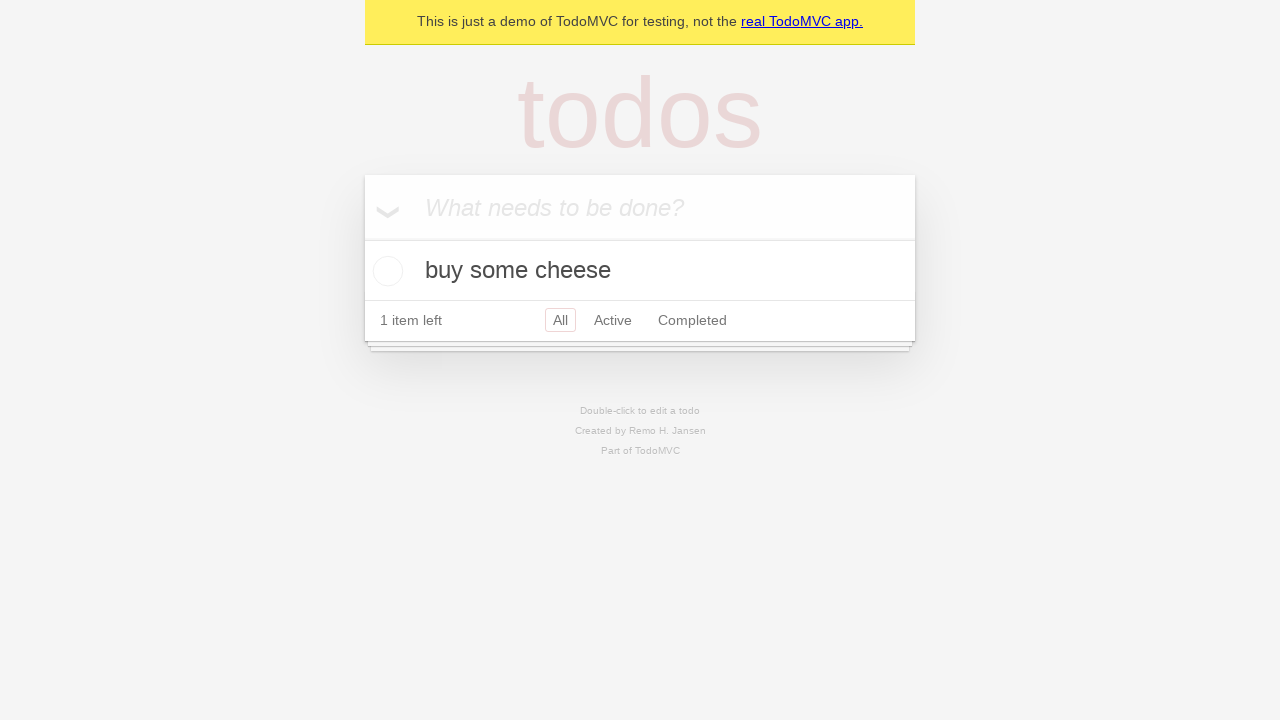

Filled todo input with 'feed the cat' on internal:attr=[placeholder="What needs to be done?"i]
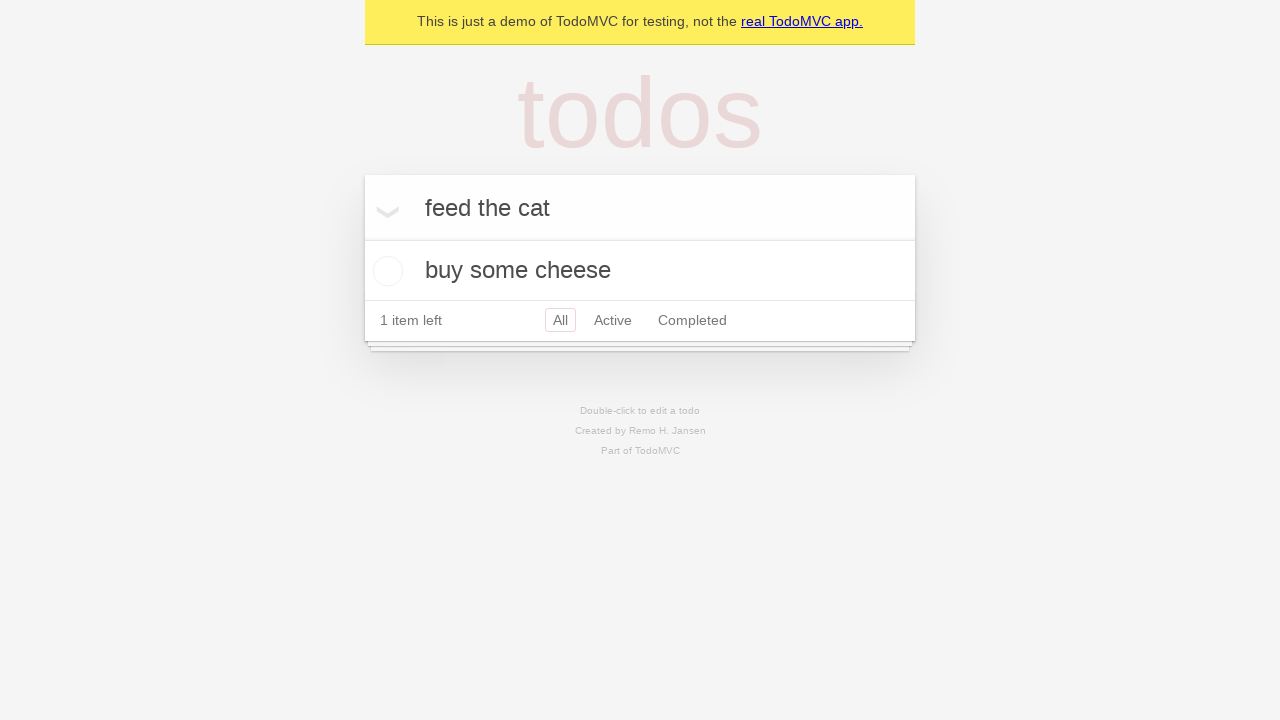

Pressed Enter to create todo 'feed the cat' on internal:attr=[placeholder="What needs to be done?"i]
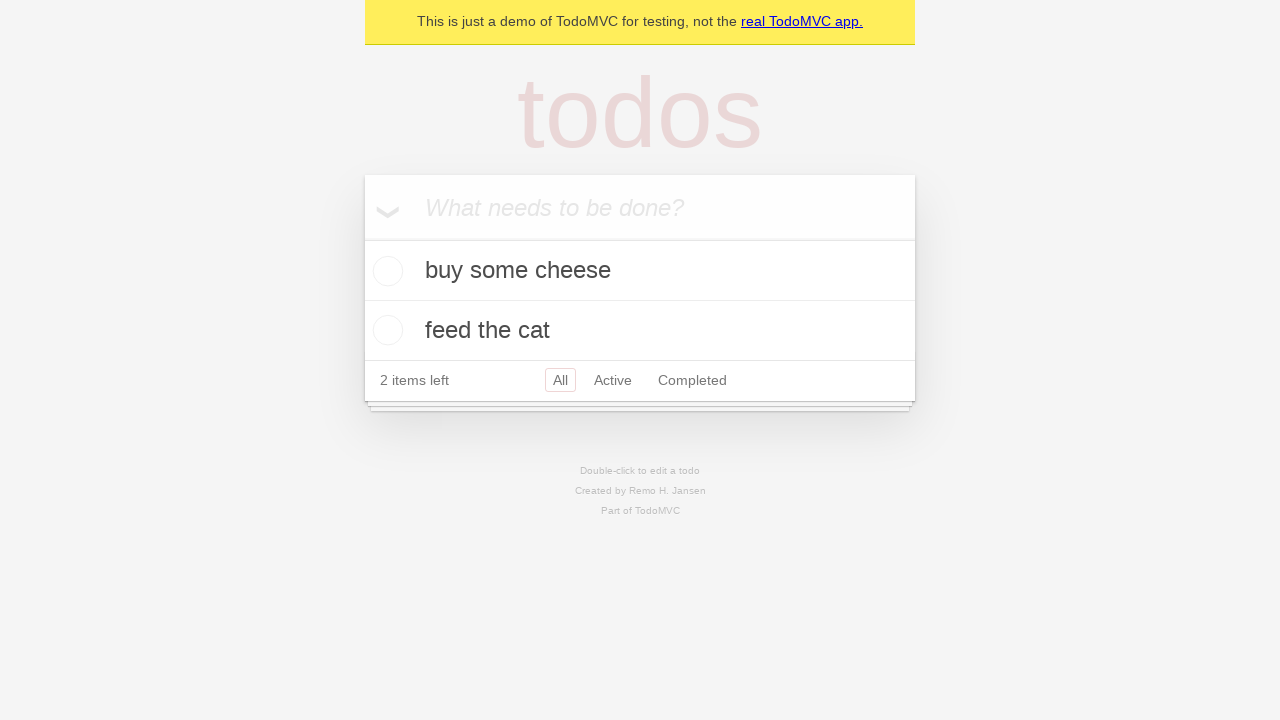

Filled todo input with 'book a doctors appointment' on internal:attr=[placeholder="What needs to be done?"i]
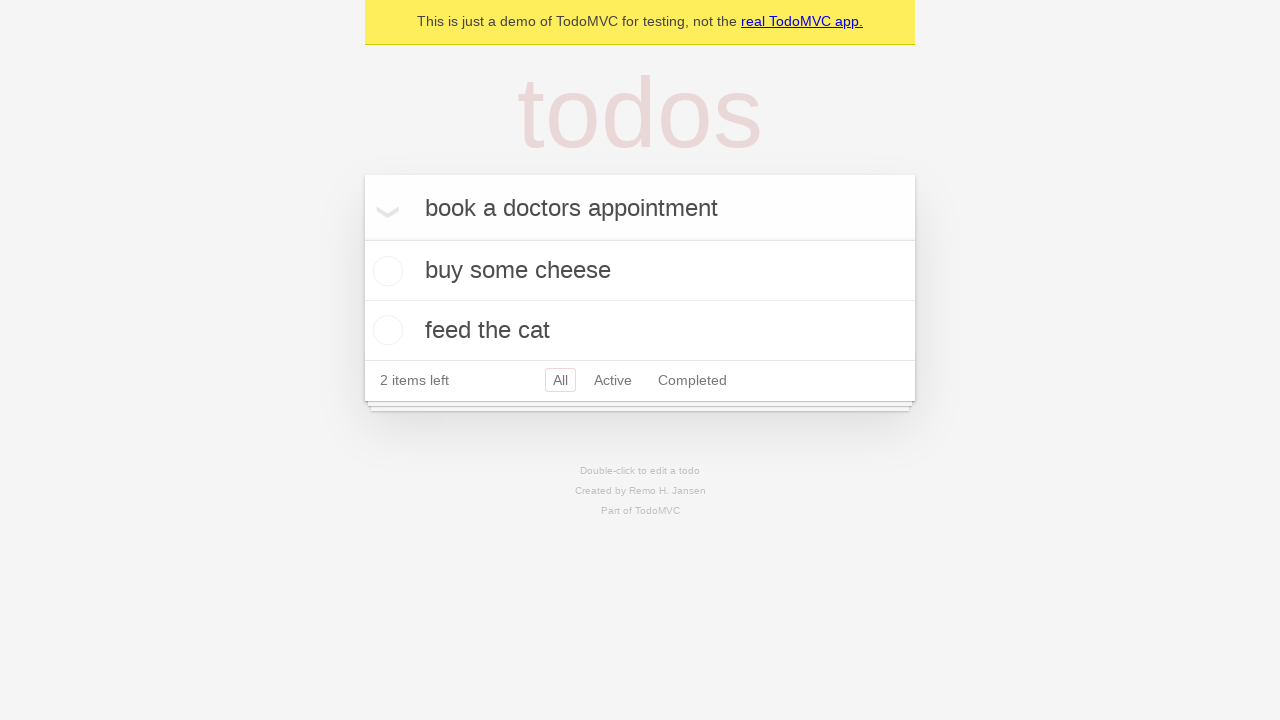

Pressed Enter to create todo 'book a doctors appointment' on internal:attr=[placeholder="What needs to be done?"i]
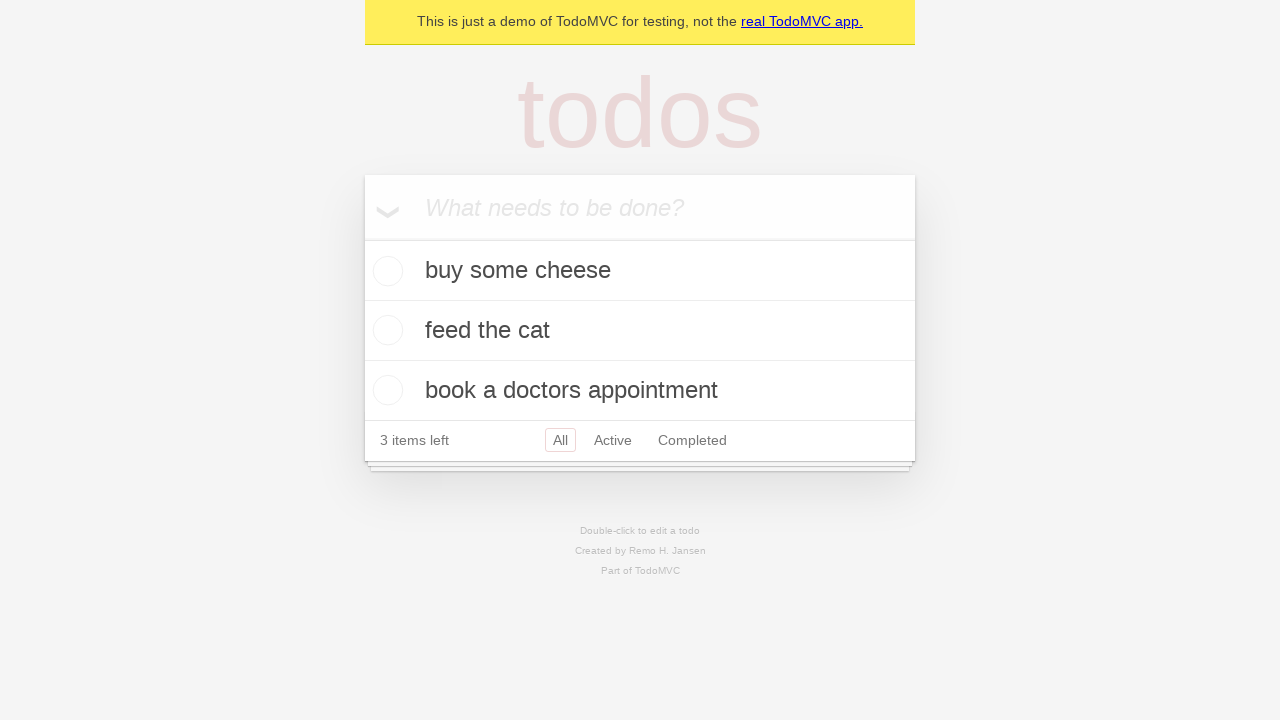

Waited for all 3 todos to be created
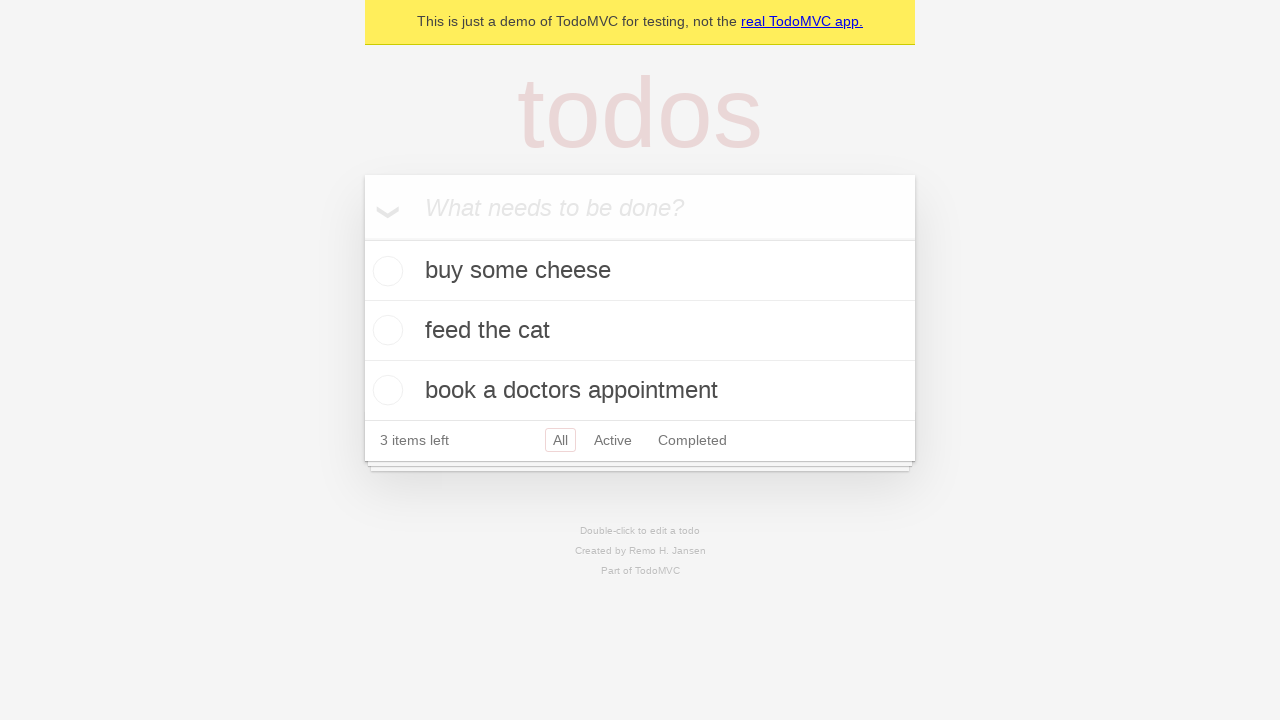

Located the second todo item
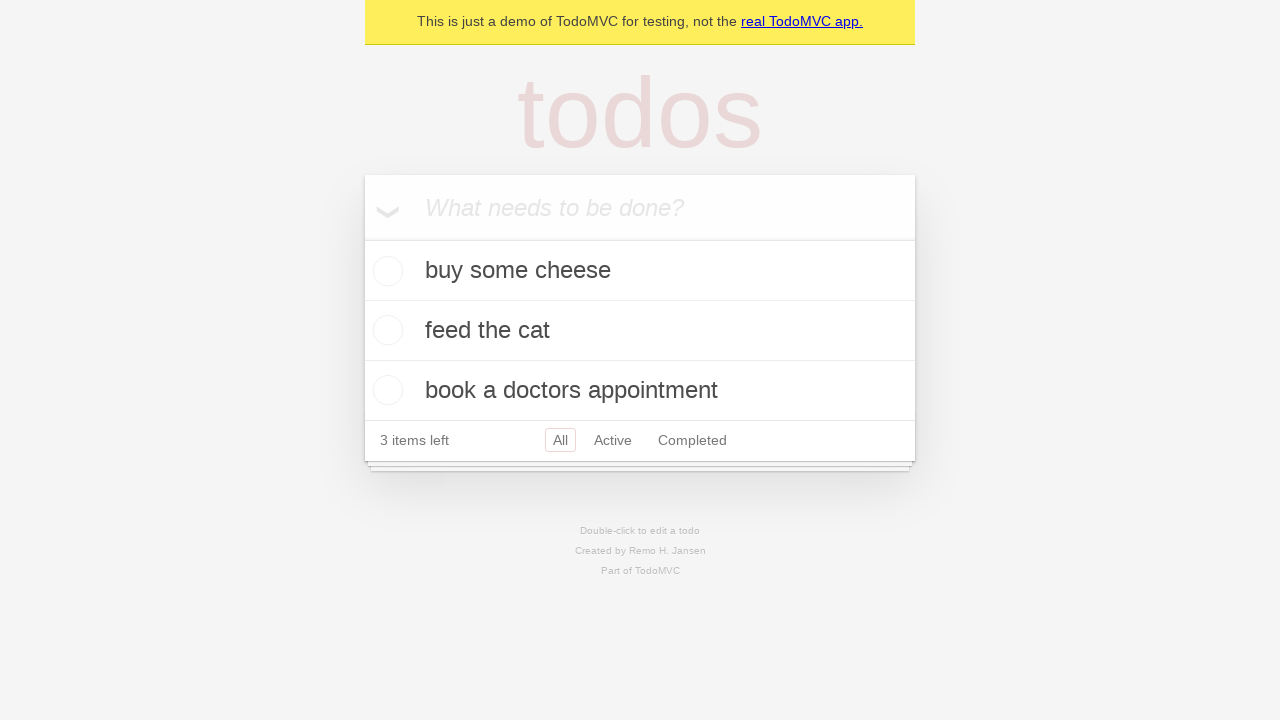

Double-clicked the second todo to enter edit mode at (640, 331) on internal:testid=[data-testid="todo-item"s] >> nth=1
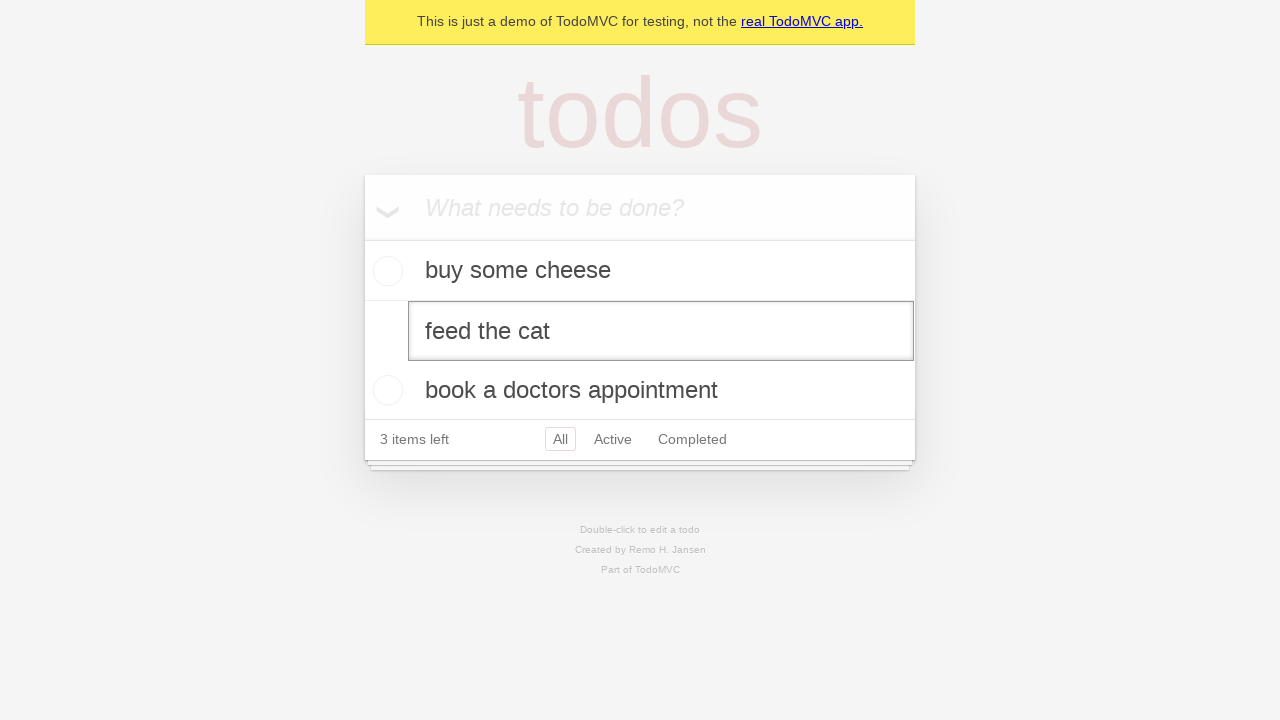

Located the edit input field
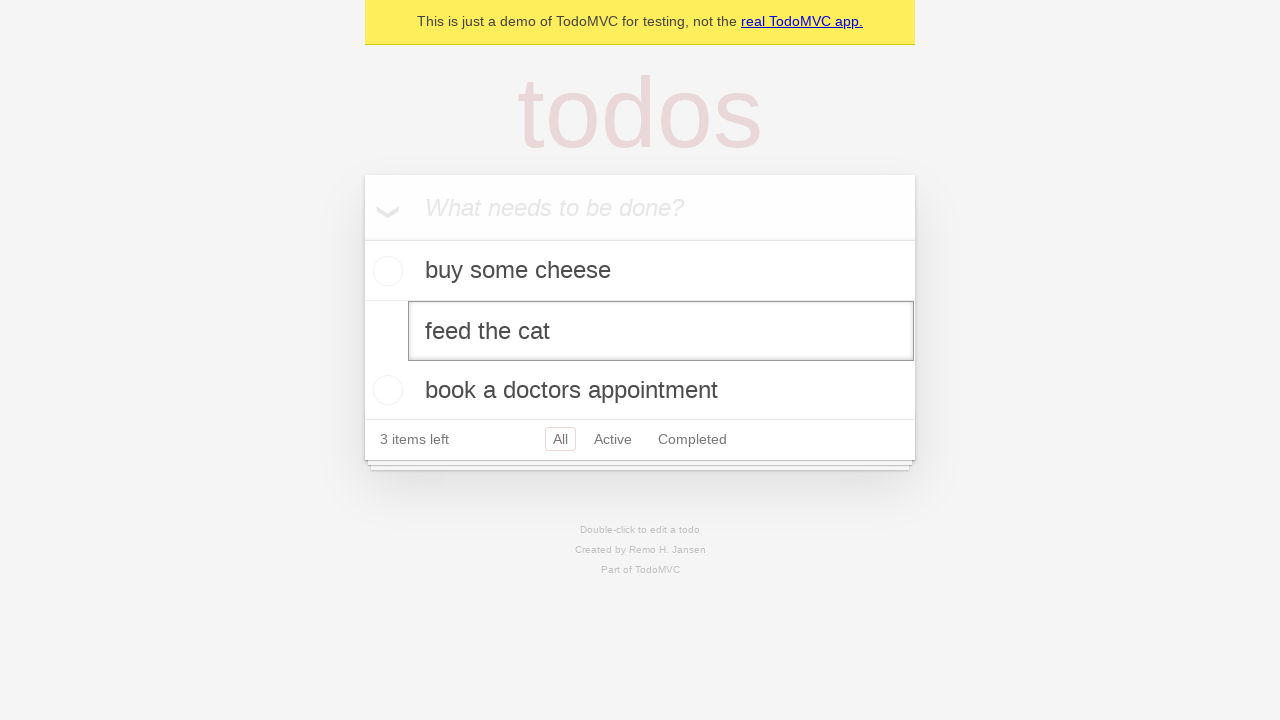

Cleared the todo text by filling with empty string on internal:testid=[data-testid="todo-item"s] >> nth=1 >> internal:role=textbox[nam
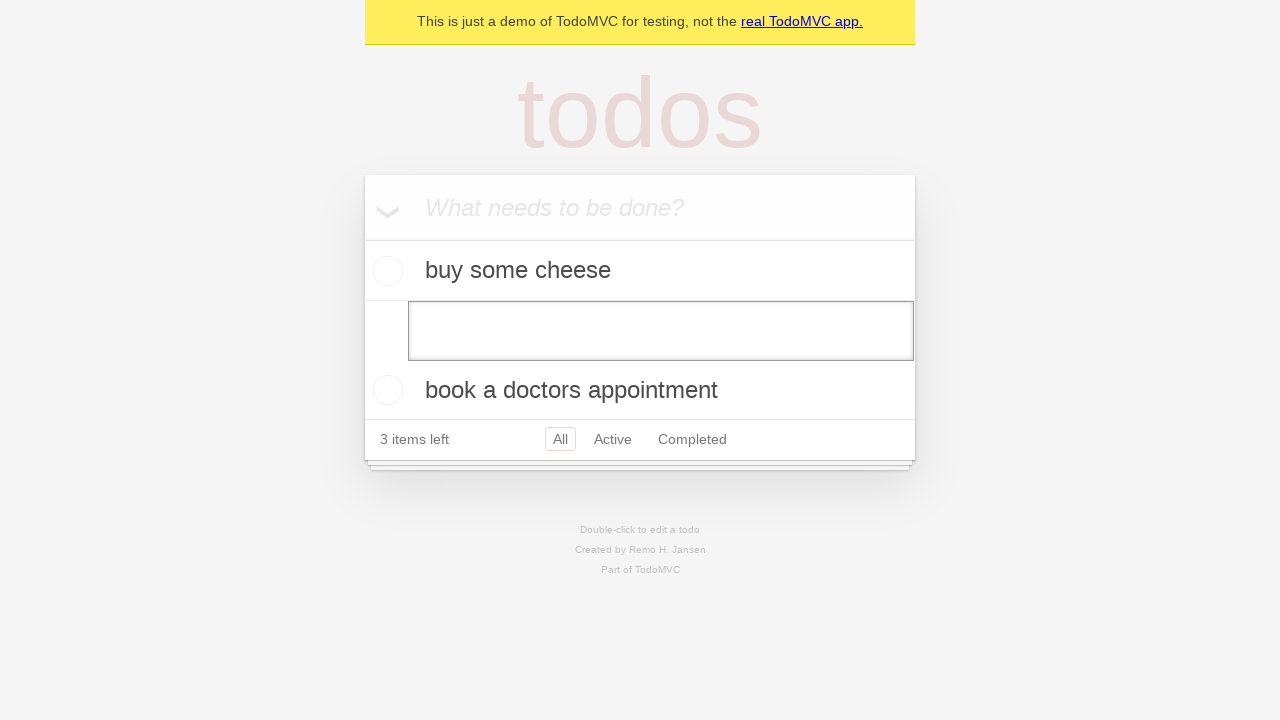

Pressed Enter to confirm edit and remove the empty todo on internal:testid=[data-testid="todo-item"s] >> nth=1 >> internal:role=textbox[nam
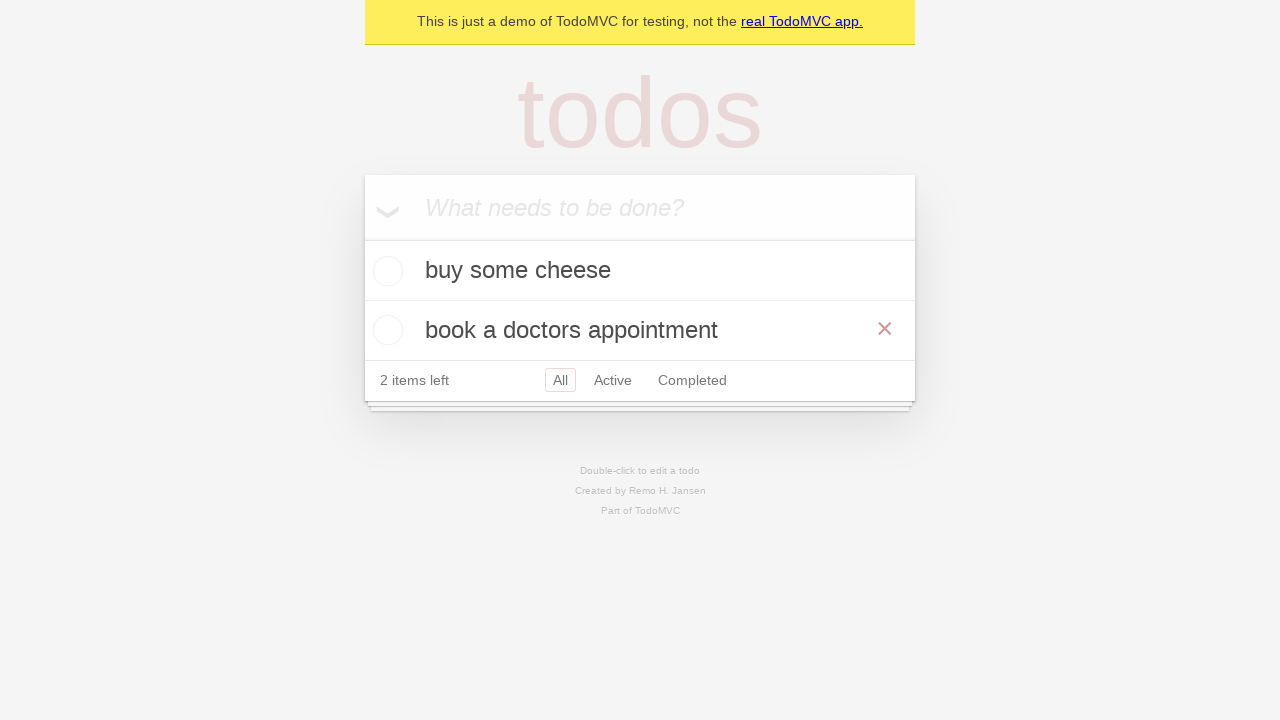

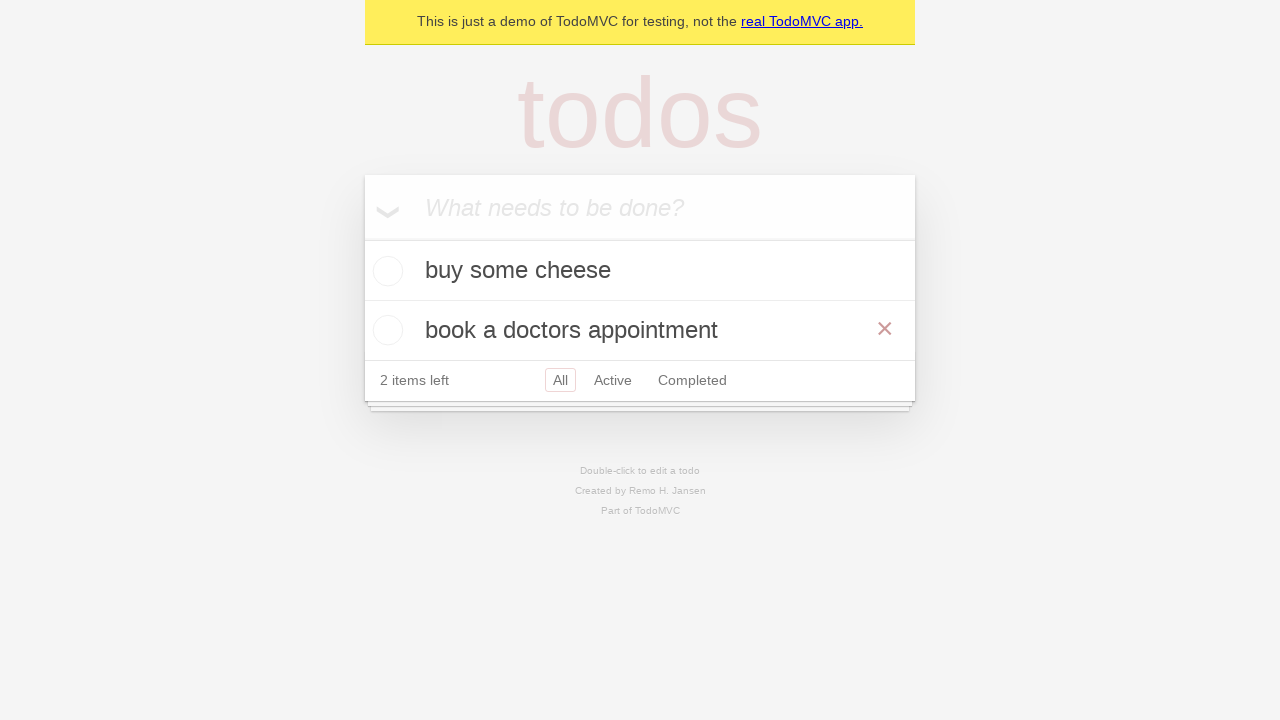